Tests mouse click-and-hold interaction on a draggable element to verify mouse button hold functionality

Starting URL: https://awesomeqa.com/selenium/mouse_interaction.html

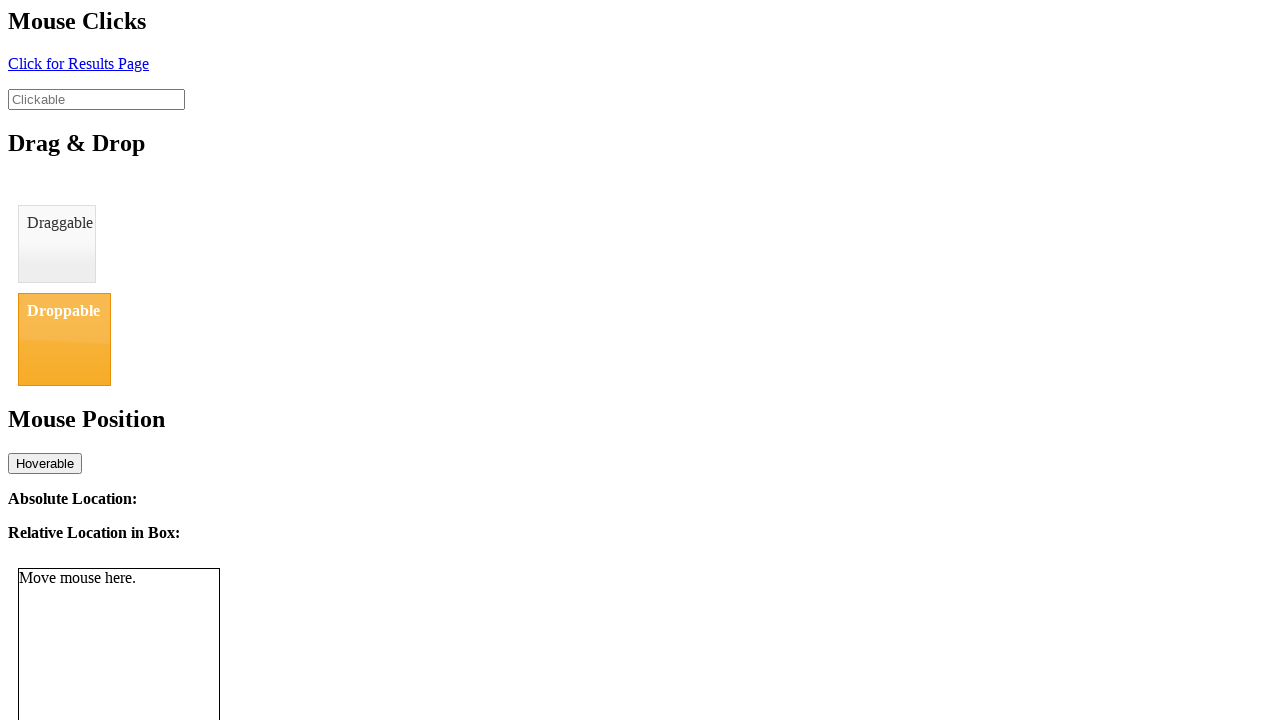

Located the draggable element with ID 'draggable'
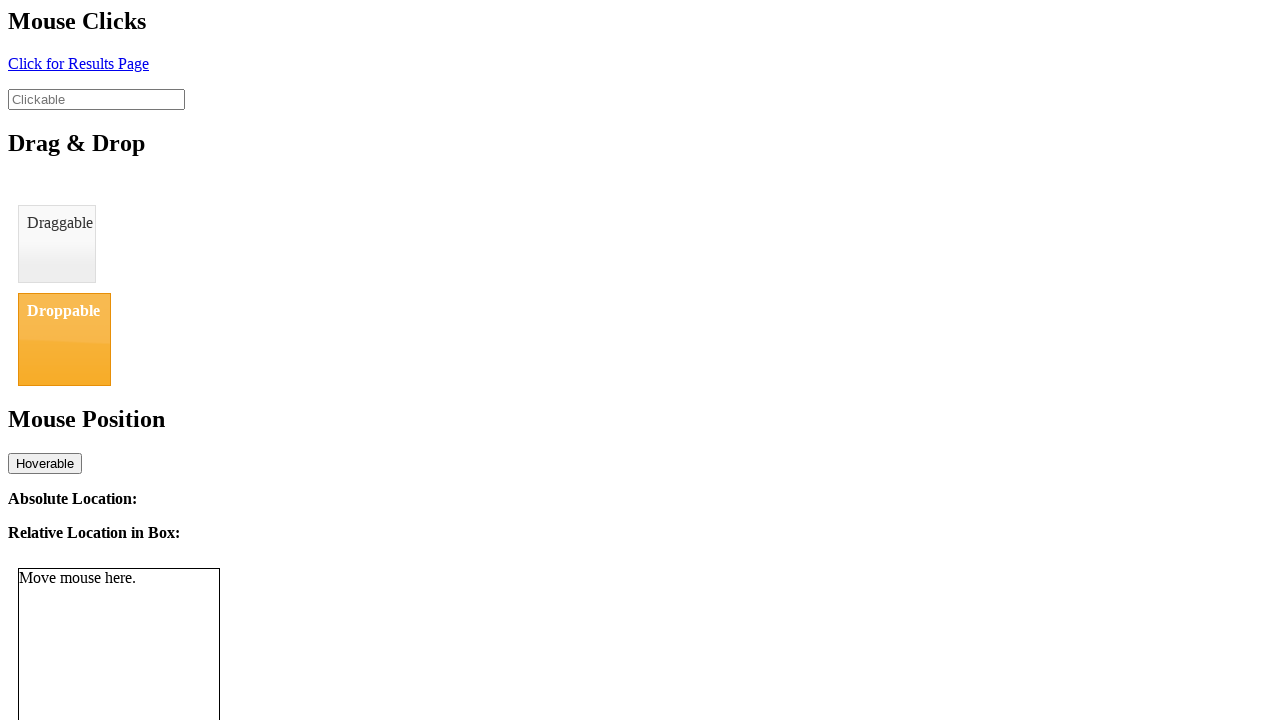

Hovered over the draggable element at (57, 244) on #draggable
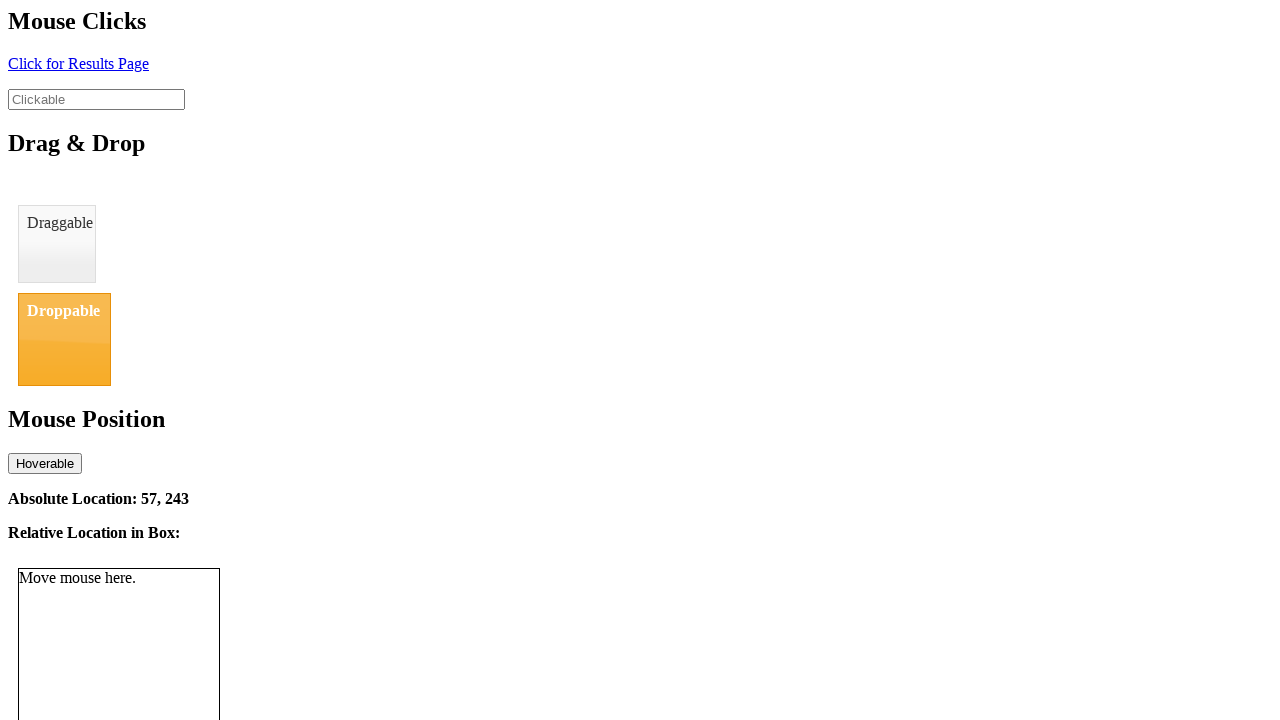

Pressed down the mouse button on the draggable element at (57, 244)
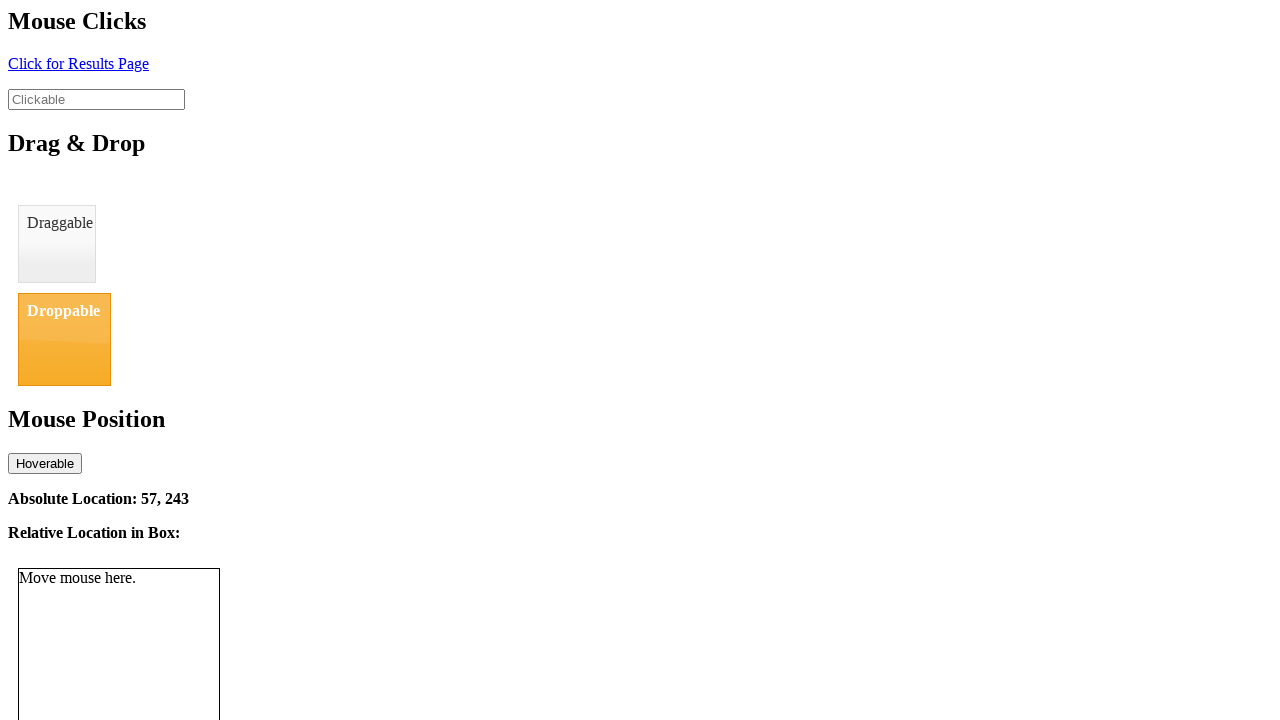

Waited 2 seconds to observe the mouse button held state
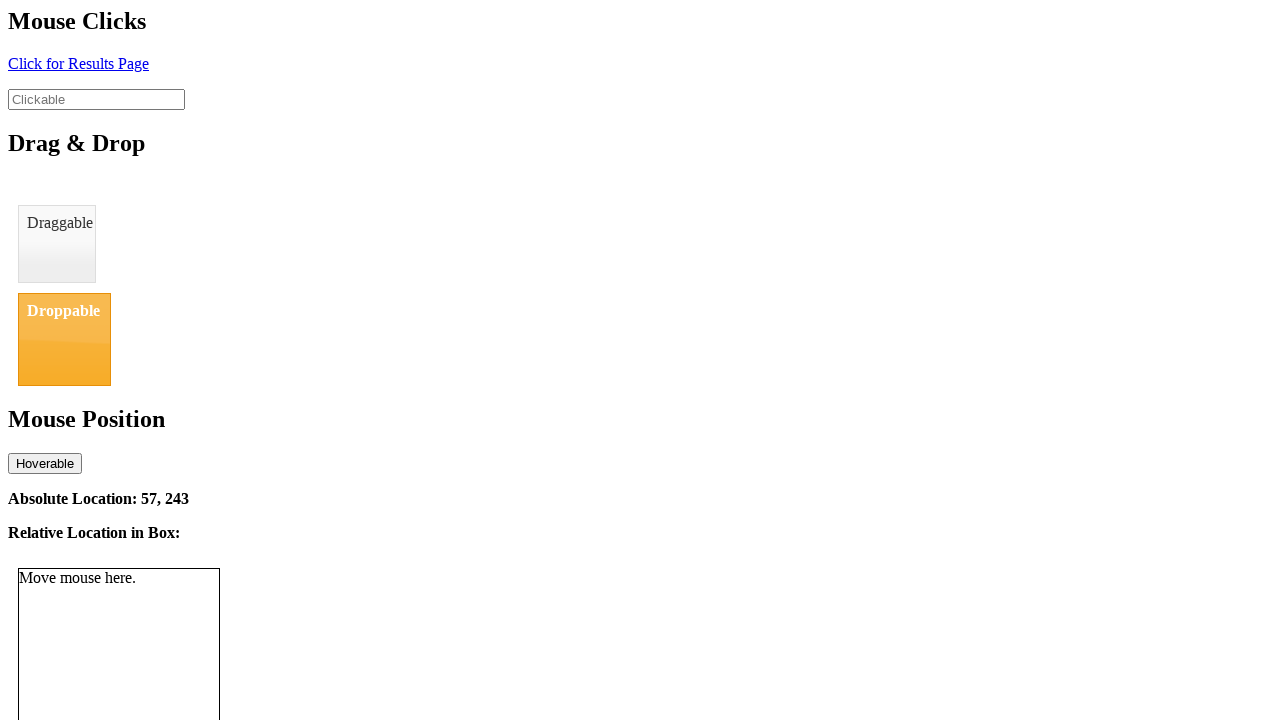

Released the mouse button at (57, 244)
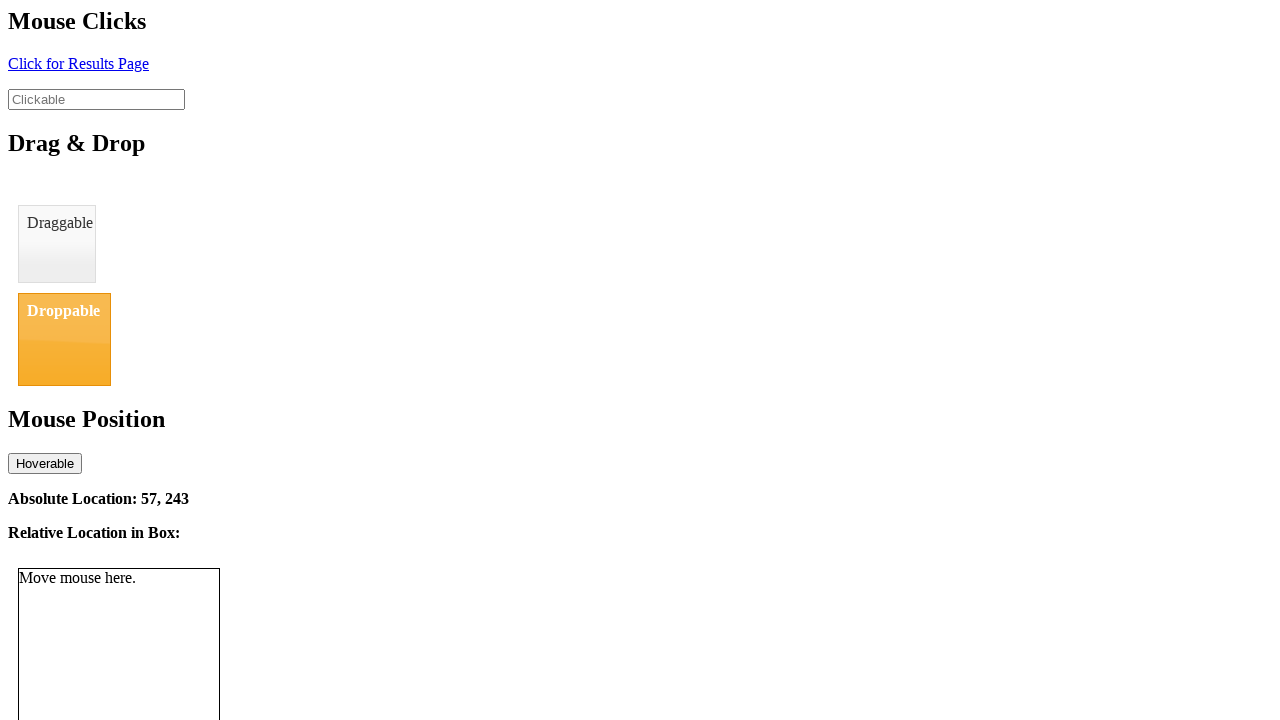

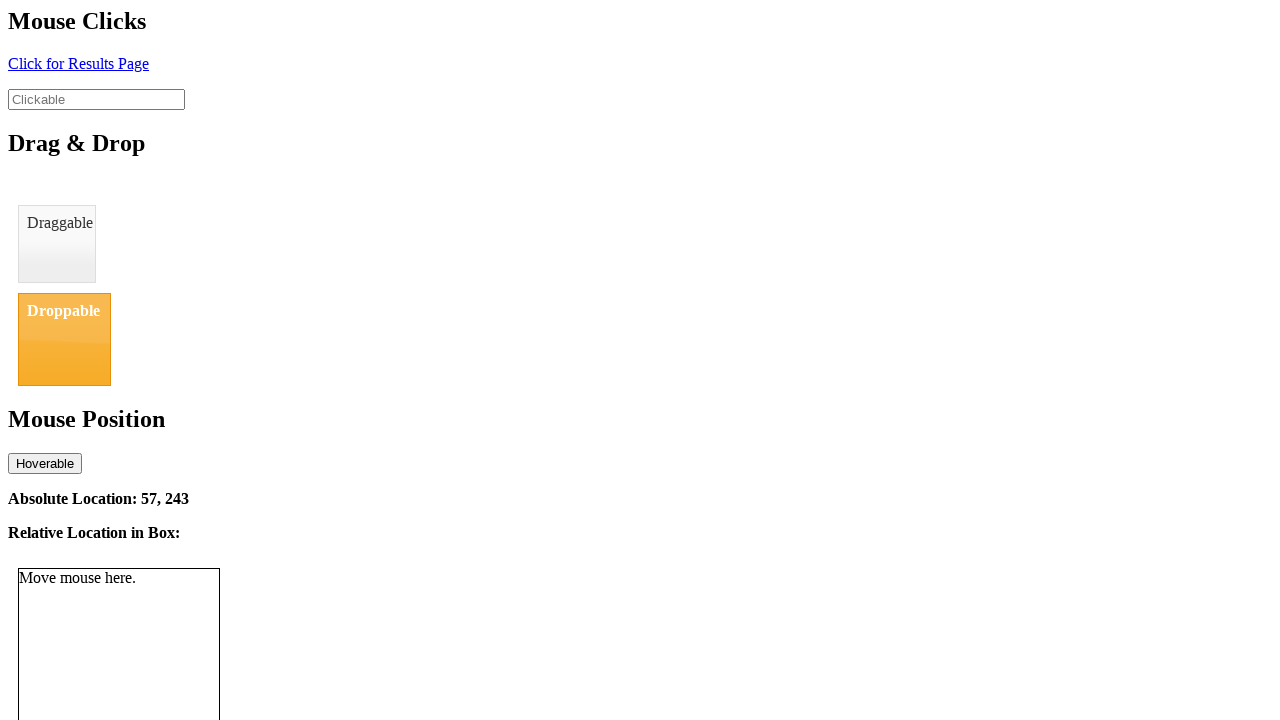